Tests basic browser navigation including page refresh, navigating to a new URL, going back and forward in browser history

Starting URL: https://courses.letskodeit.com/practice

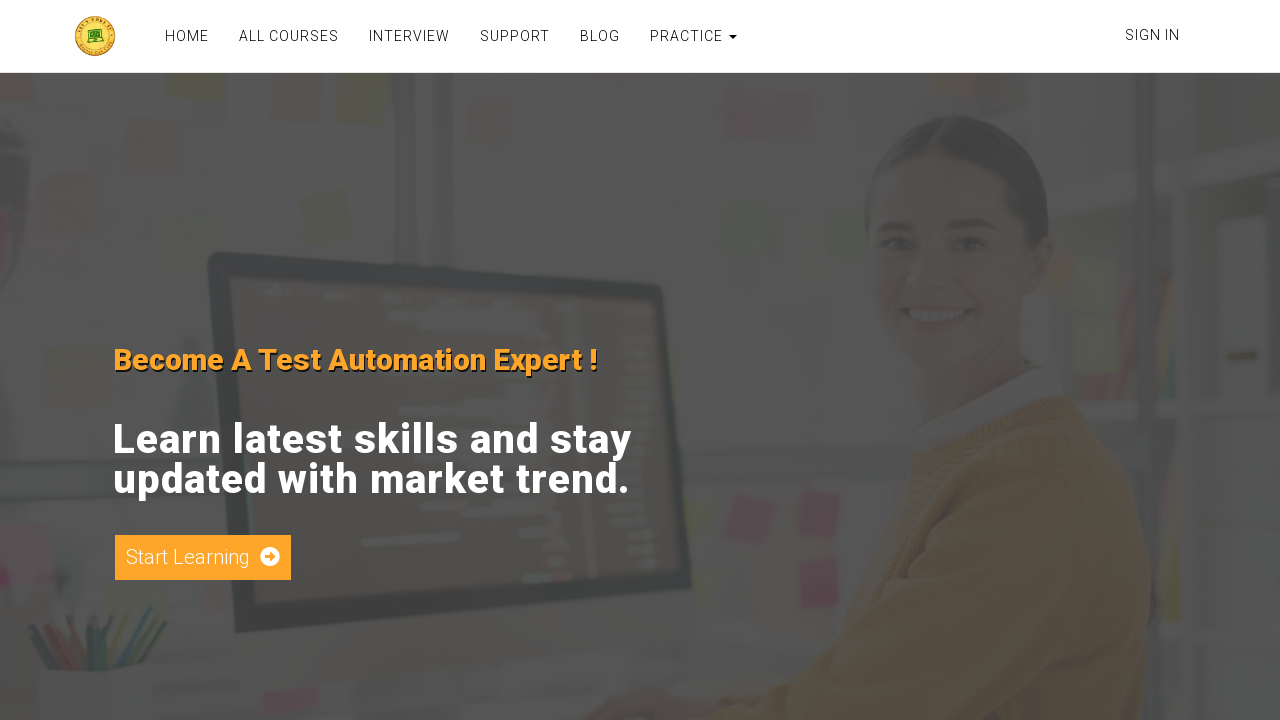

Refreshed the practice page
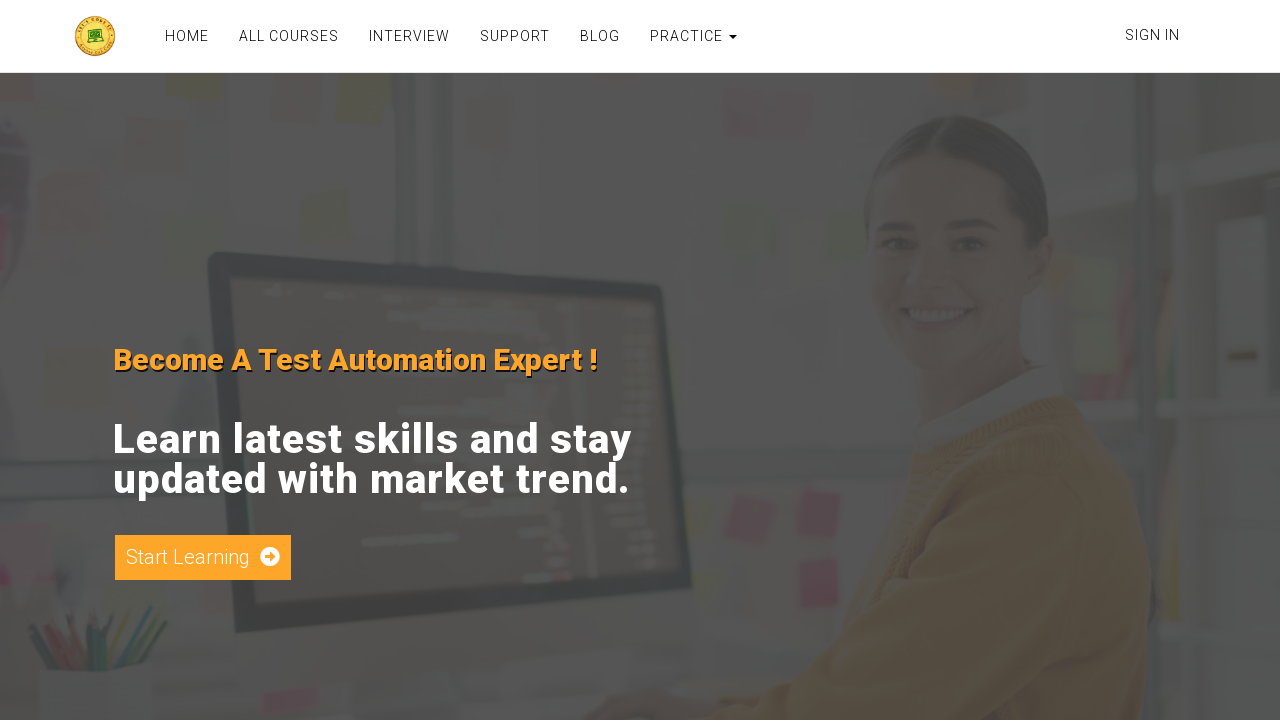

Navigated to Selenium documentation page
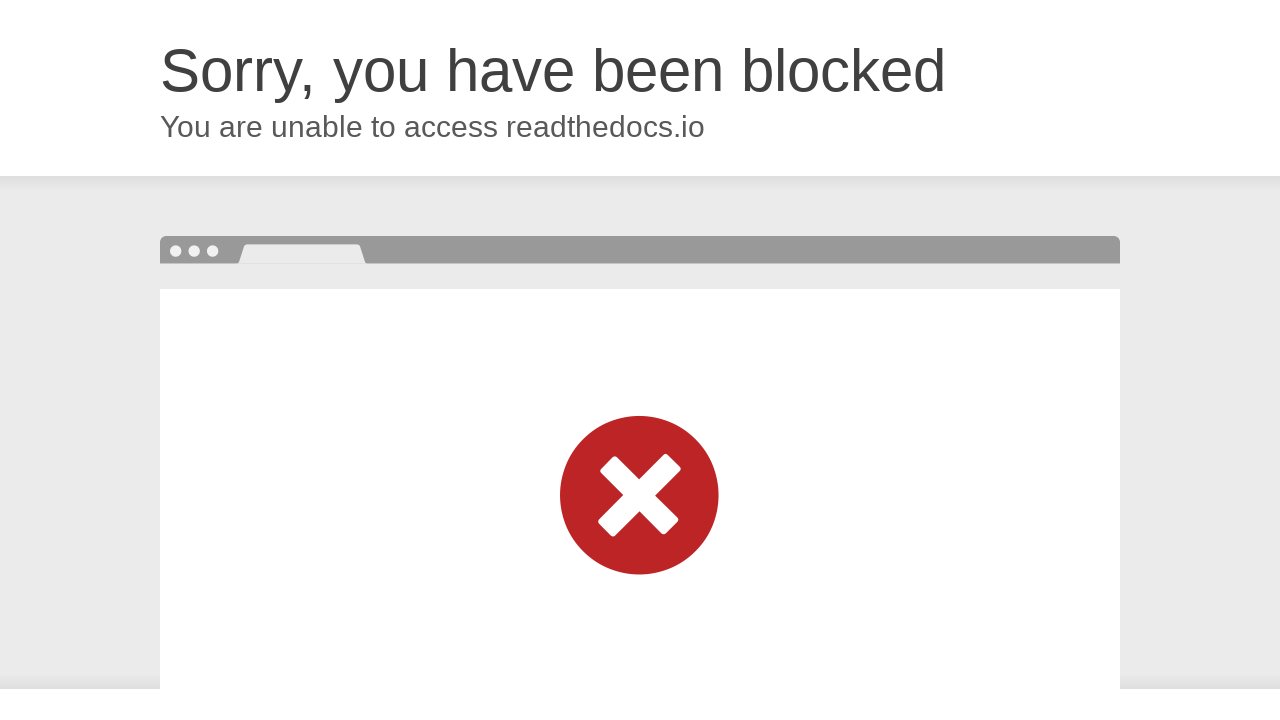

Went back in browser history to practice page
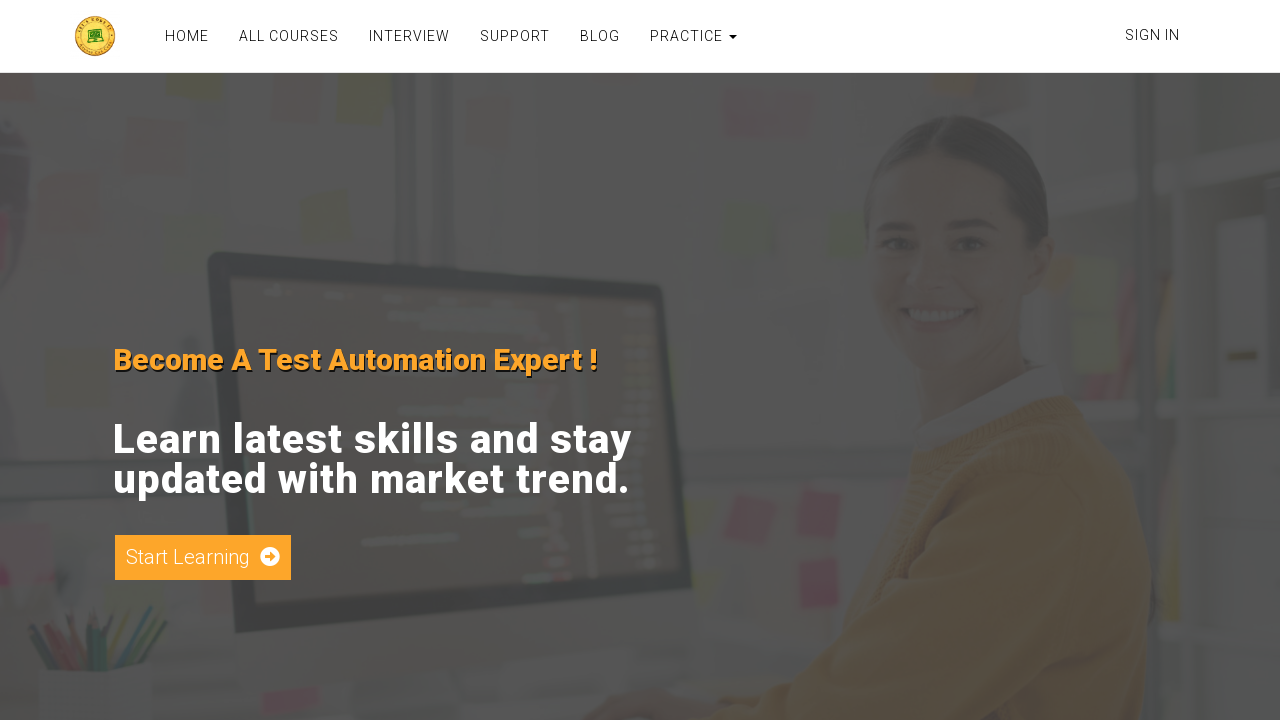

Went forward in browser history to Selenium documentation page
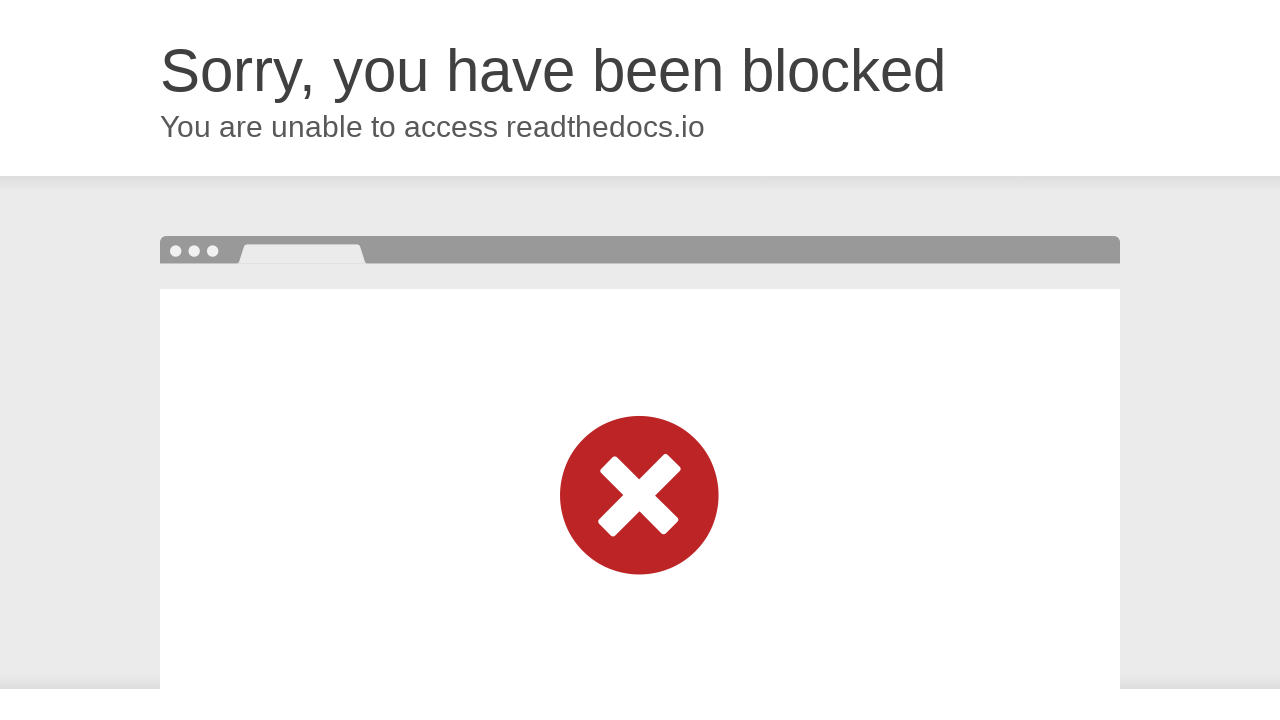

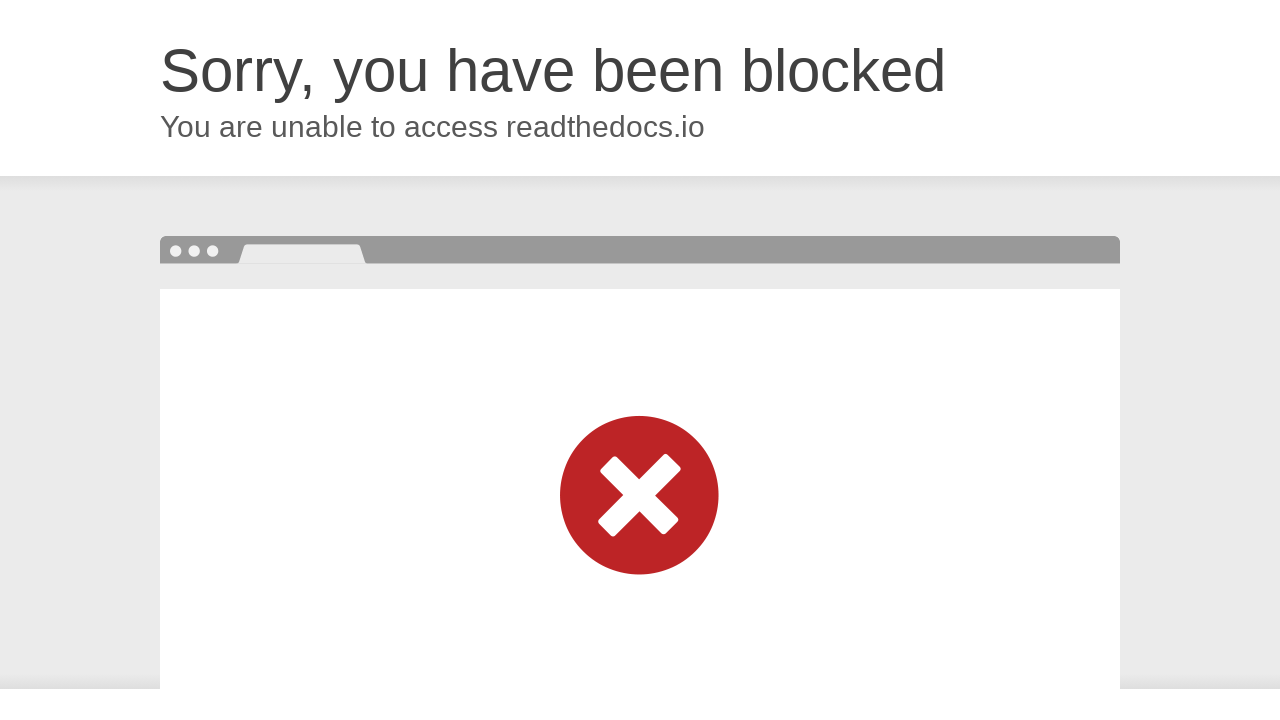